Tests text comparison tool by entering text in the first box, copying it using keyboard shortcuts (Ctrl+A, Ctrl+C), and pasting it into the second box using Ctrl+V, then clicking the edit texts button

Starting URL: https://text-compare.com

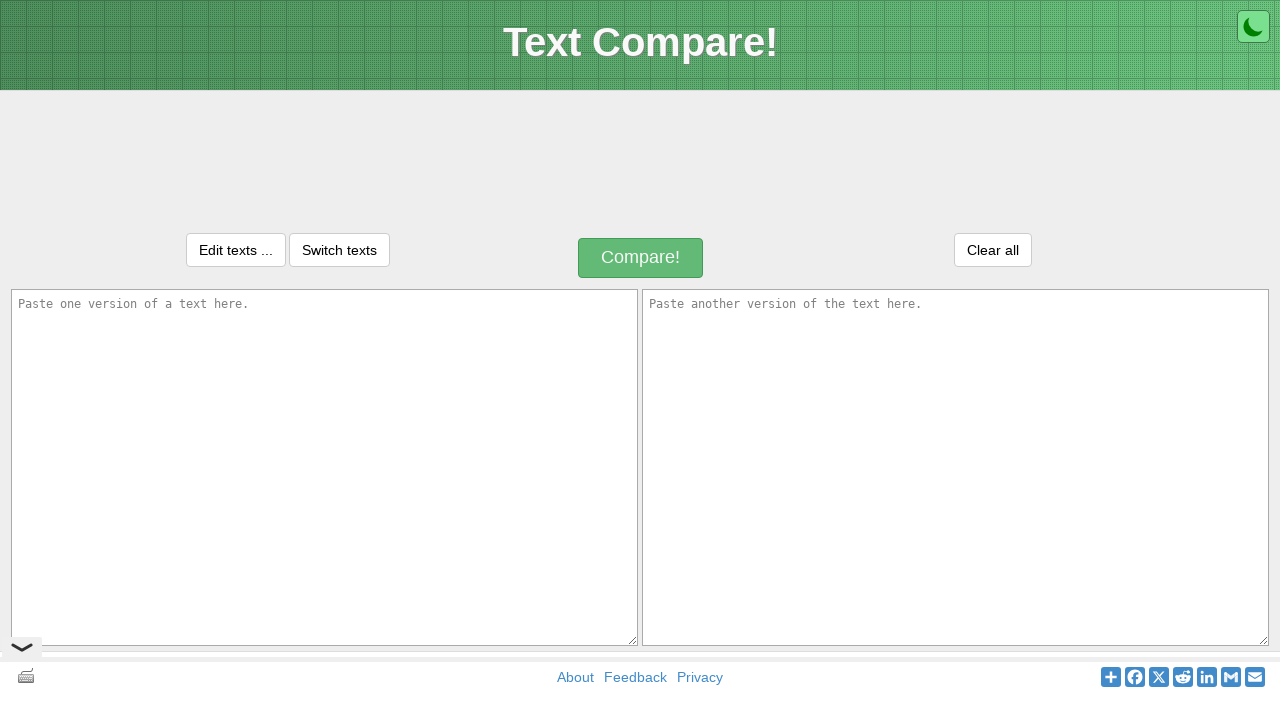

Clicked on first text box at (324, 467) on textarea[name='text1']
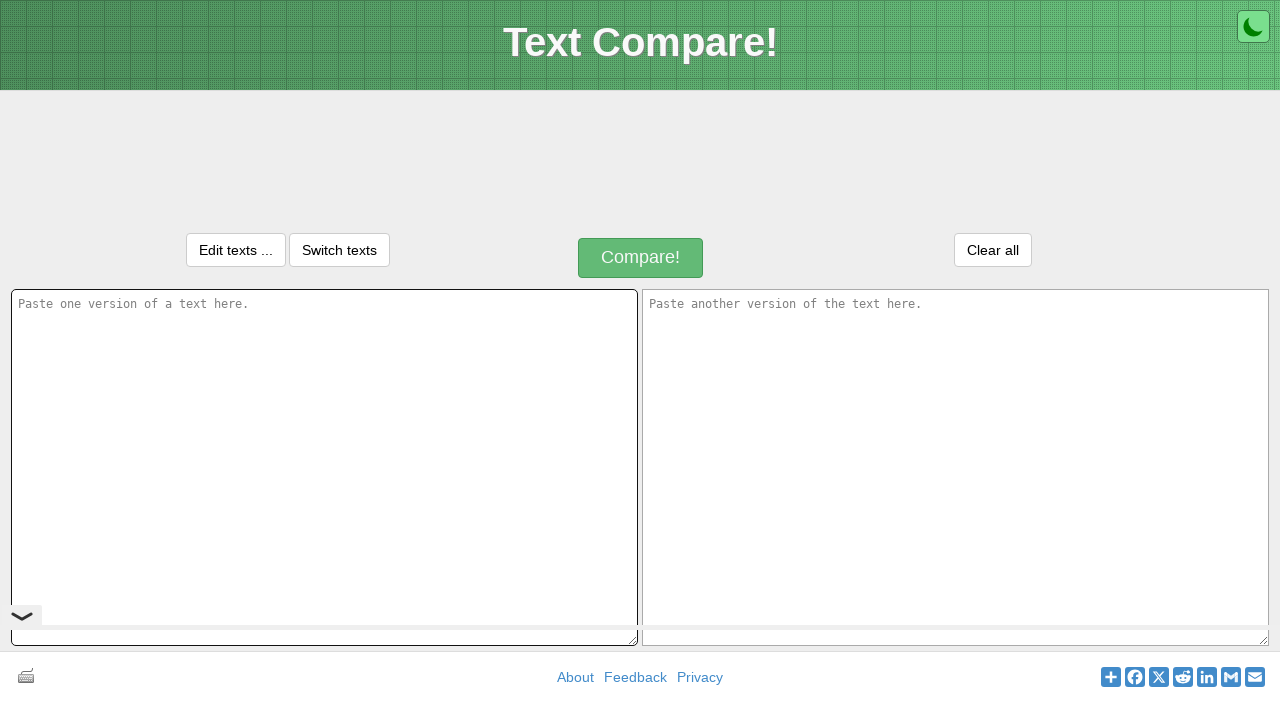

Filled first text box with 'Selenium webdriver' on textarea[name='text1']
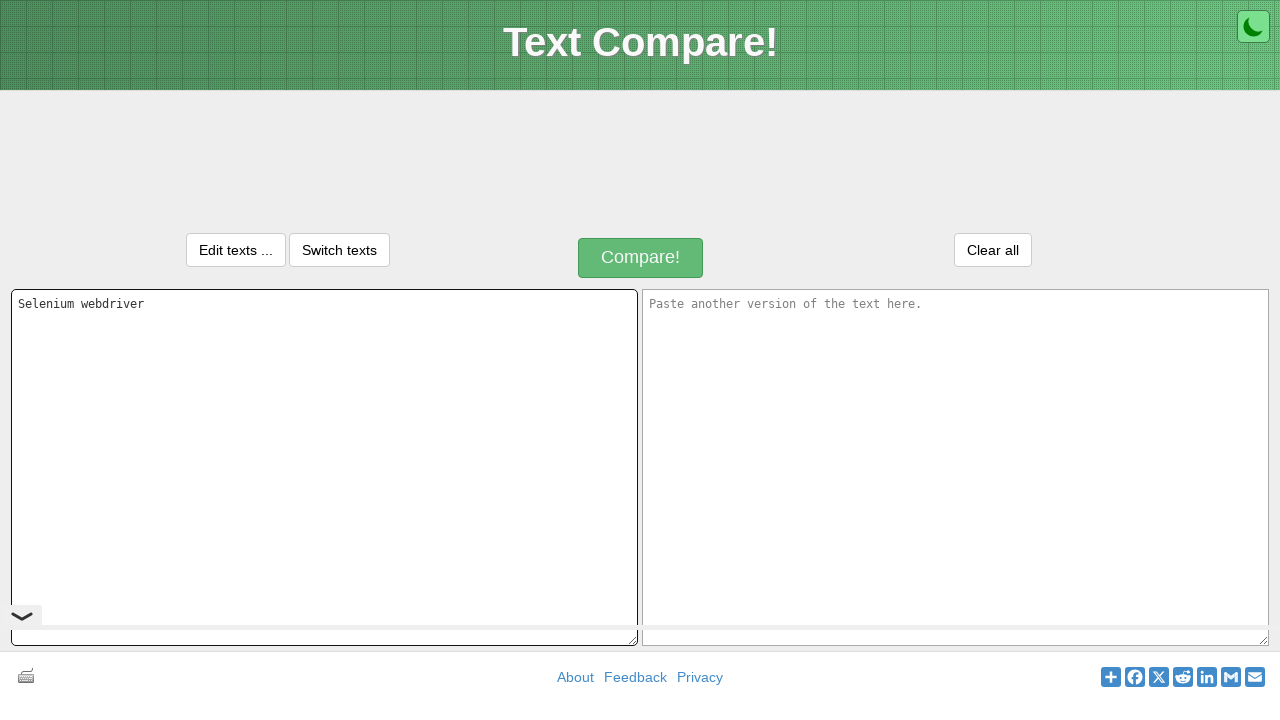

Selected all text with Ctrl+A
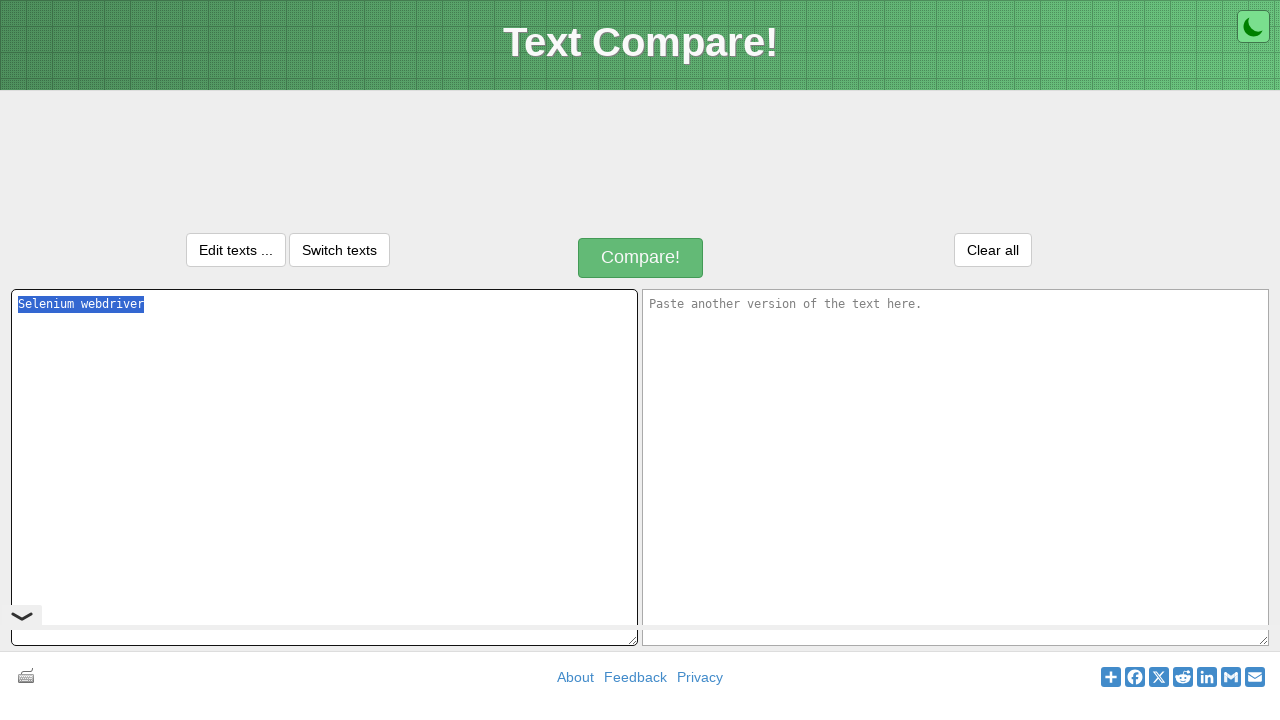

Copied selected text with Ctrl+C
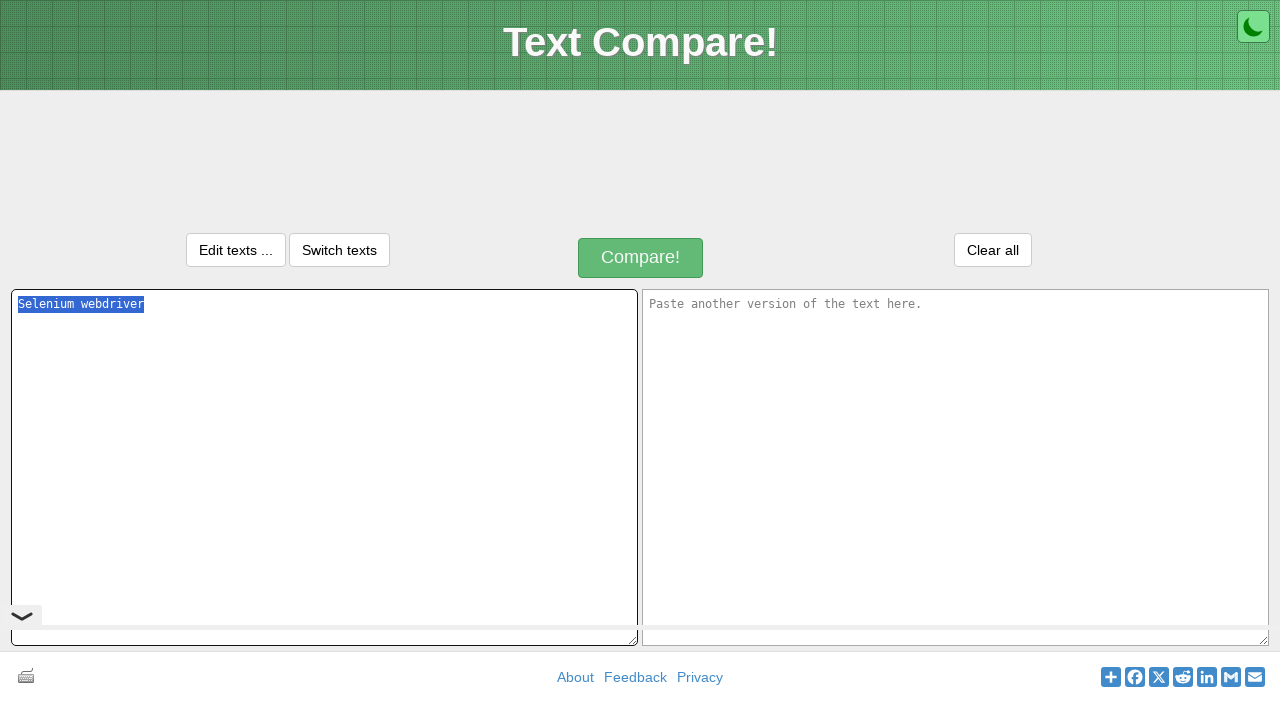

Clicked on second text box at (956, 467) on textarea[name='text2']
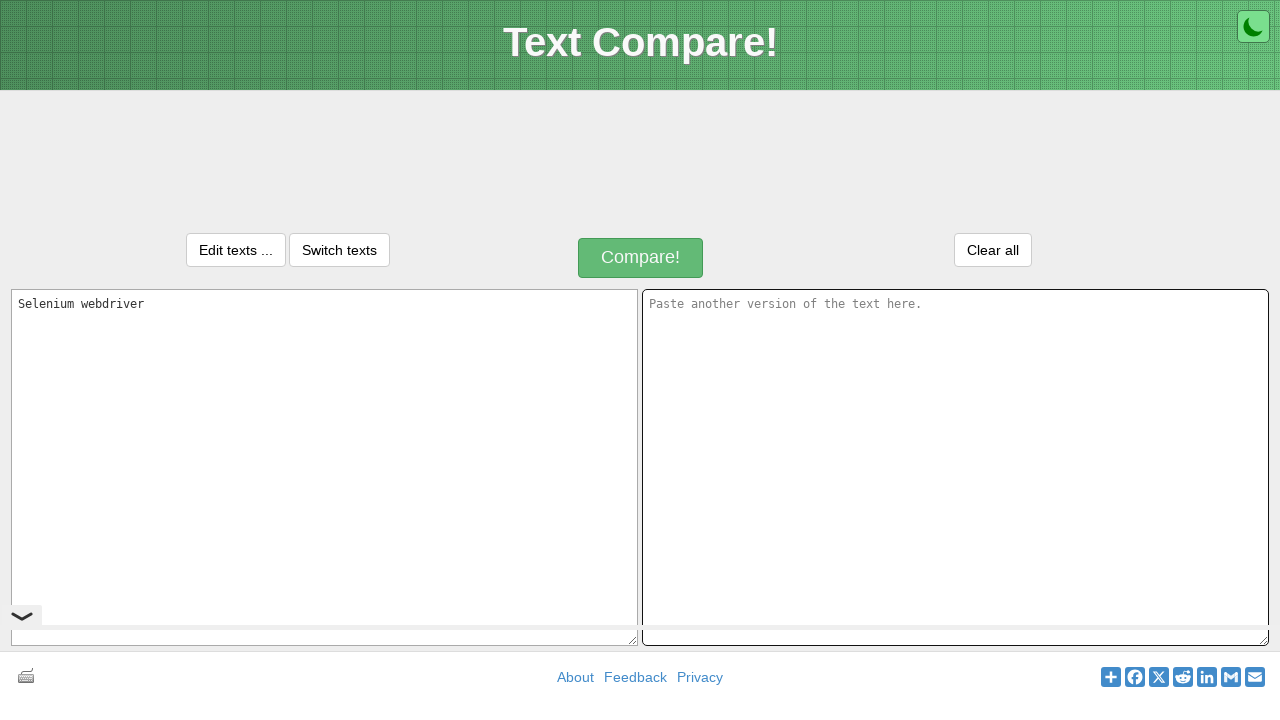

Pasted text into second box with Ctrl+V
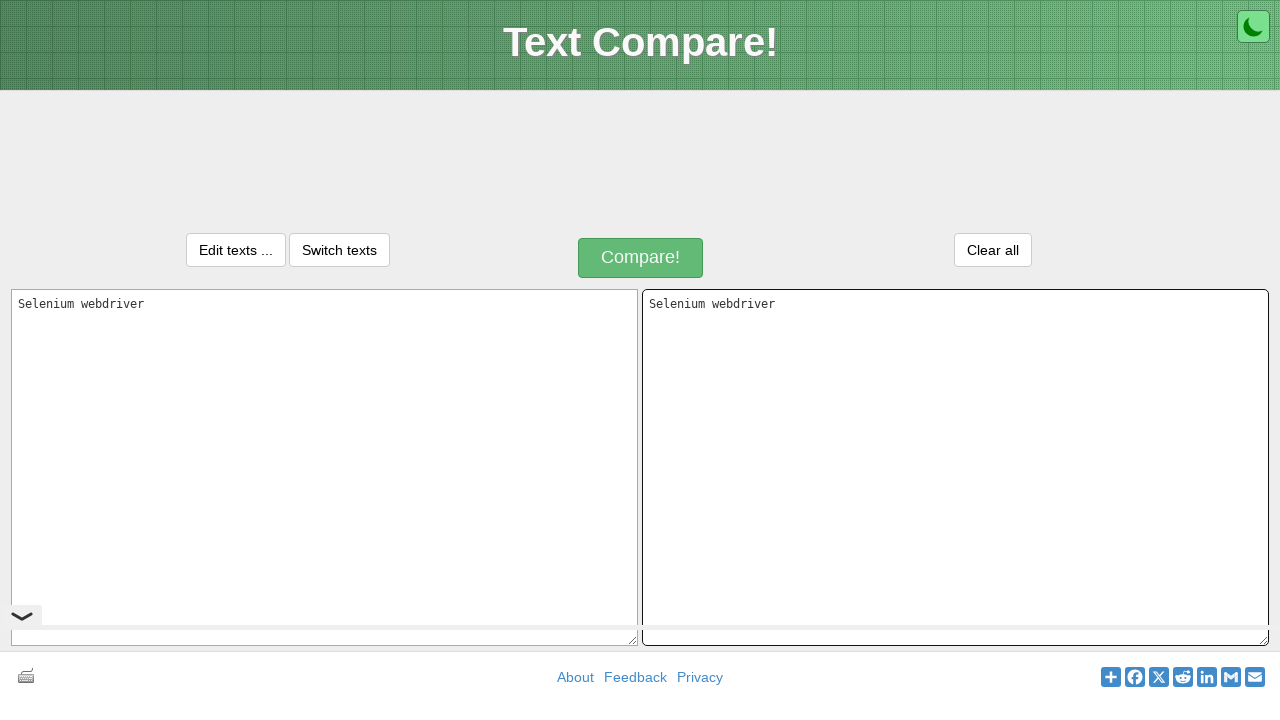

Clicked the 'Edit texts' button at (236, 250) on button:has-text('Edit texts')
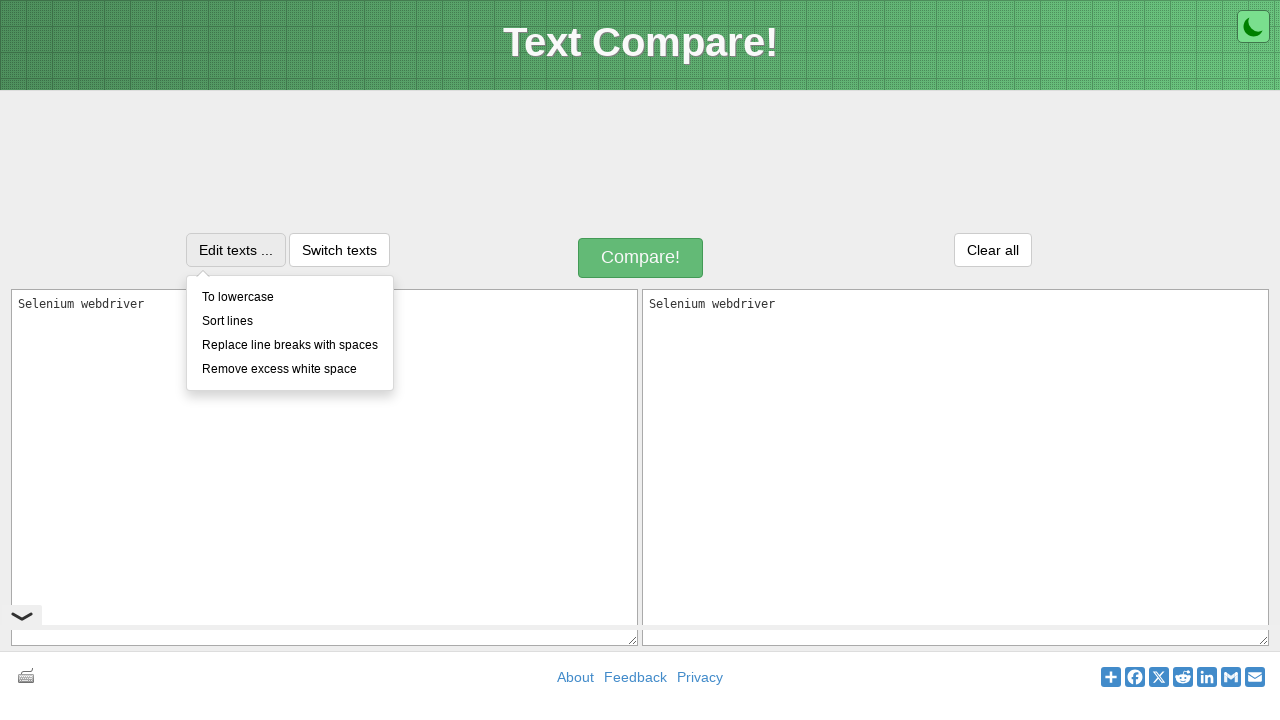

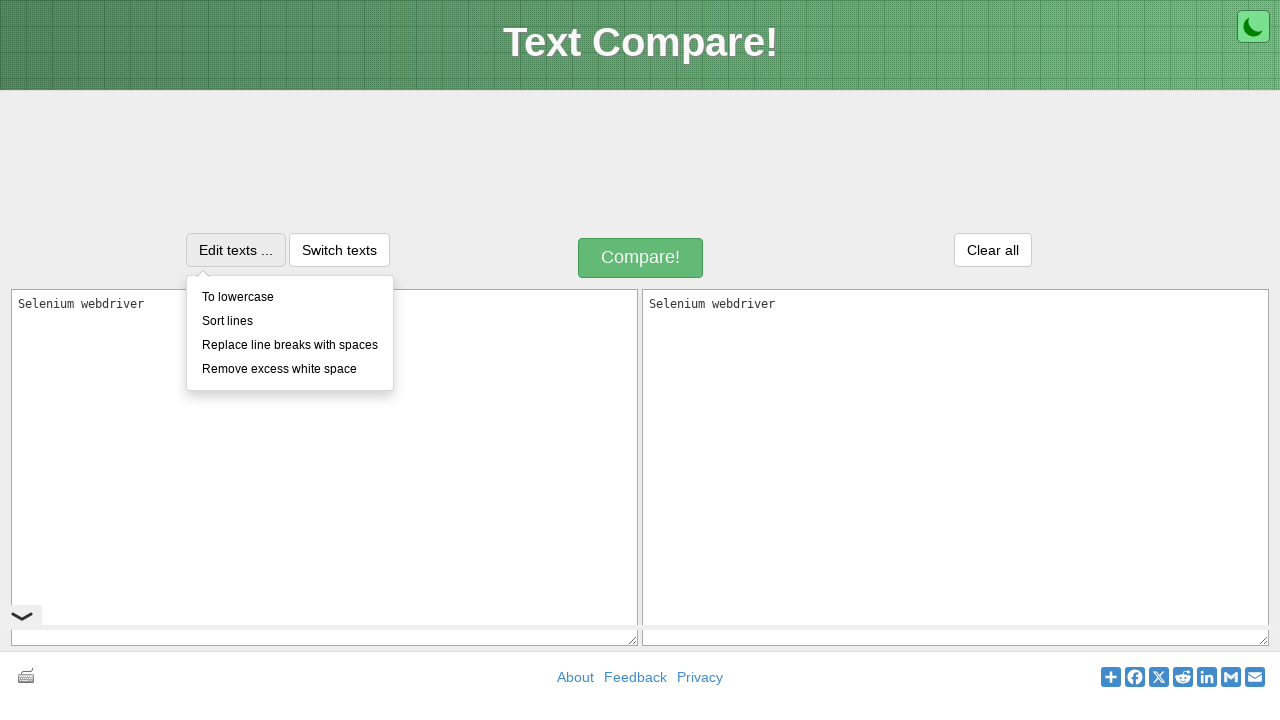